Navigates to the Omayo blog and attempts to click on a search button

Starting URL: http://omayo.blogspot.com/

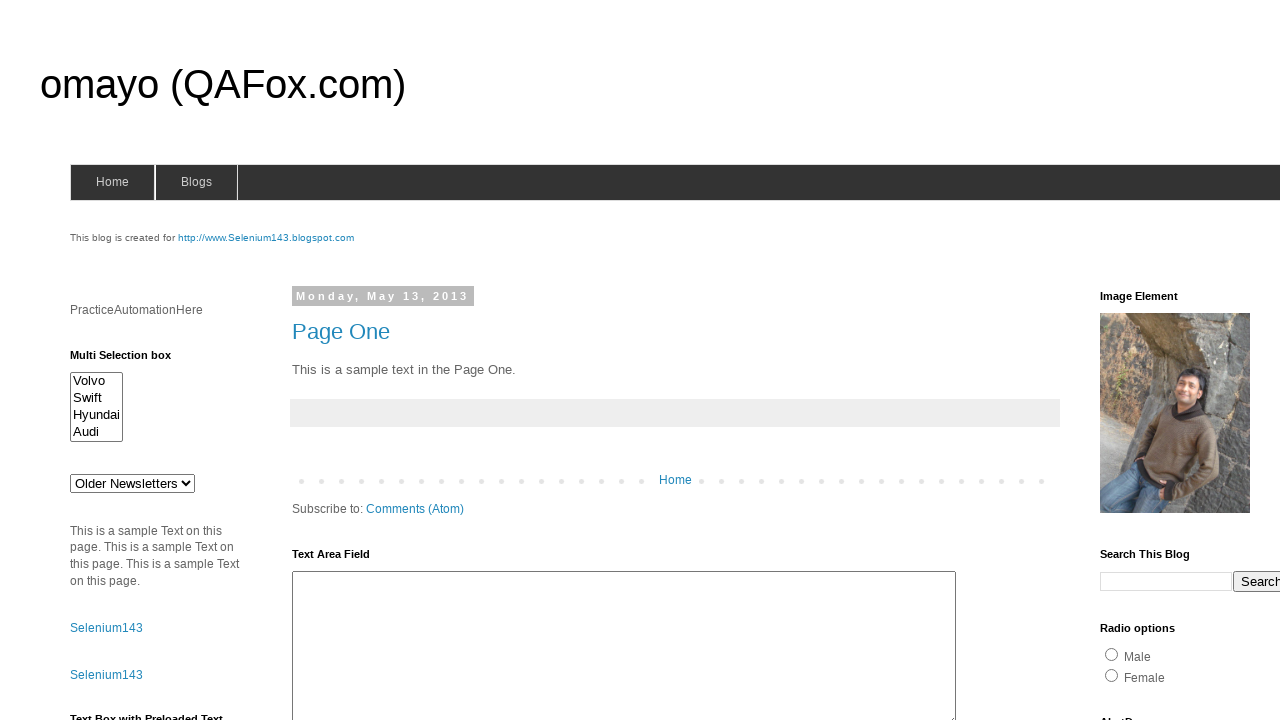

Navigated to Omayo blog homepage
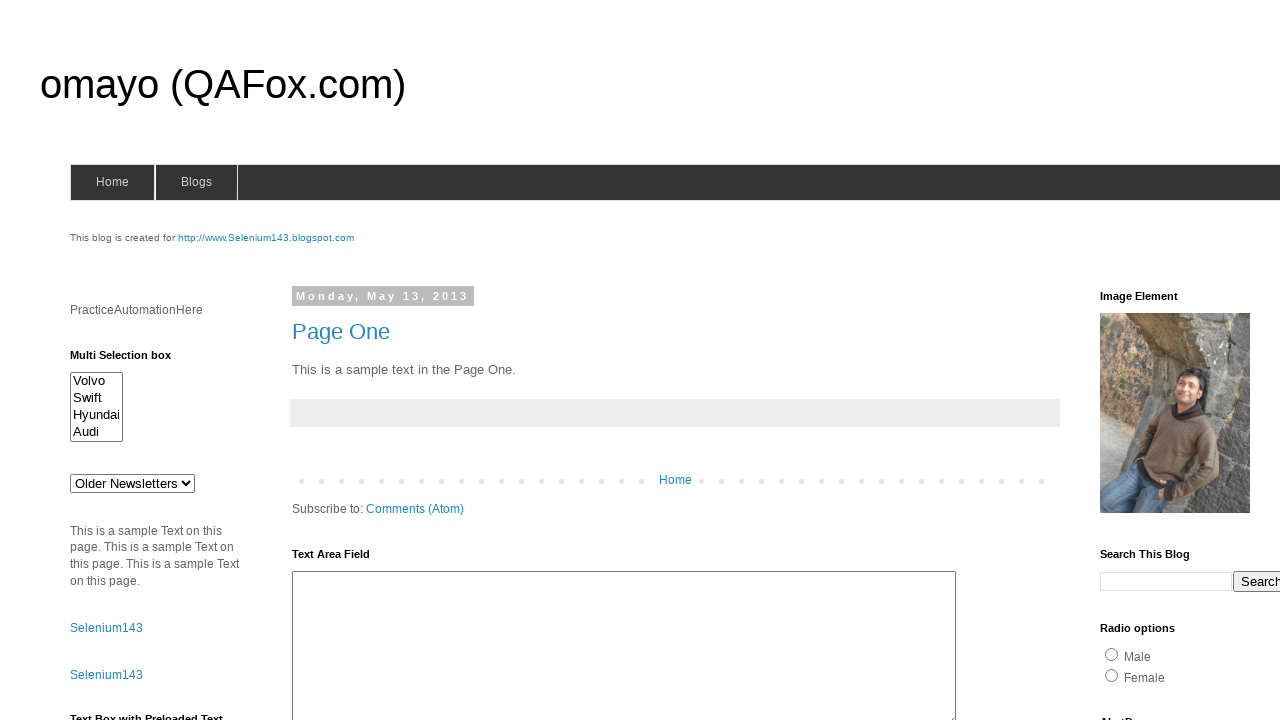

Clicked search button at (1252, 581) on xpath=//td/input[@value='Search']
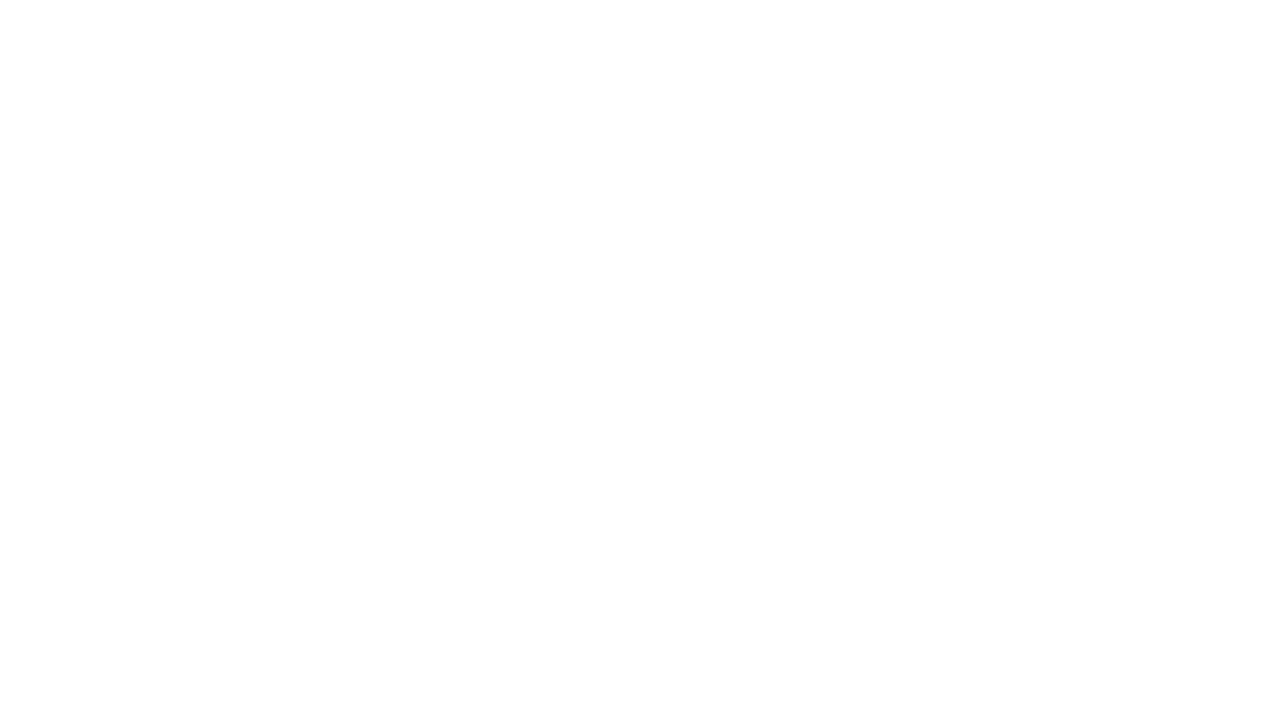

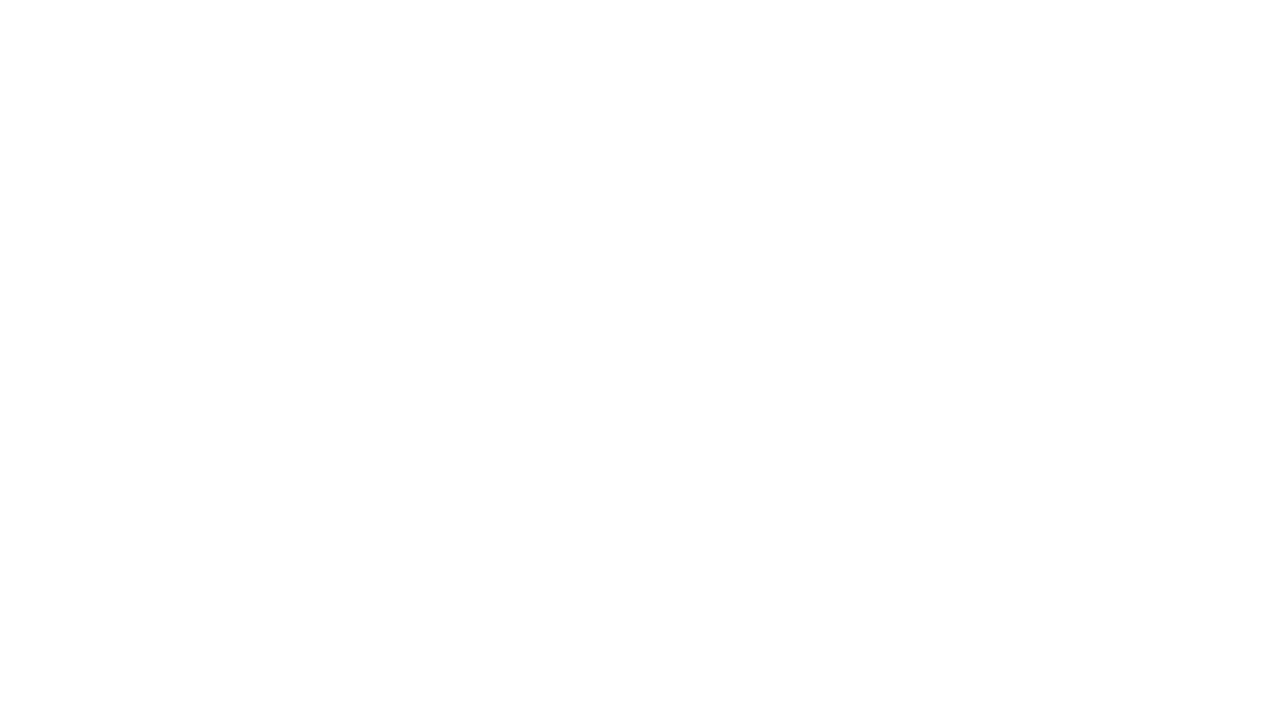